Tests dynamic content loading by clicking the Start button and verifying that "Hello World!" text appears after the loading completes.

Starting URL: https://the-internet.herokuapp.com/dynamic_loading/1

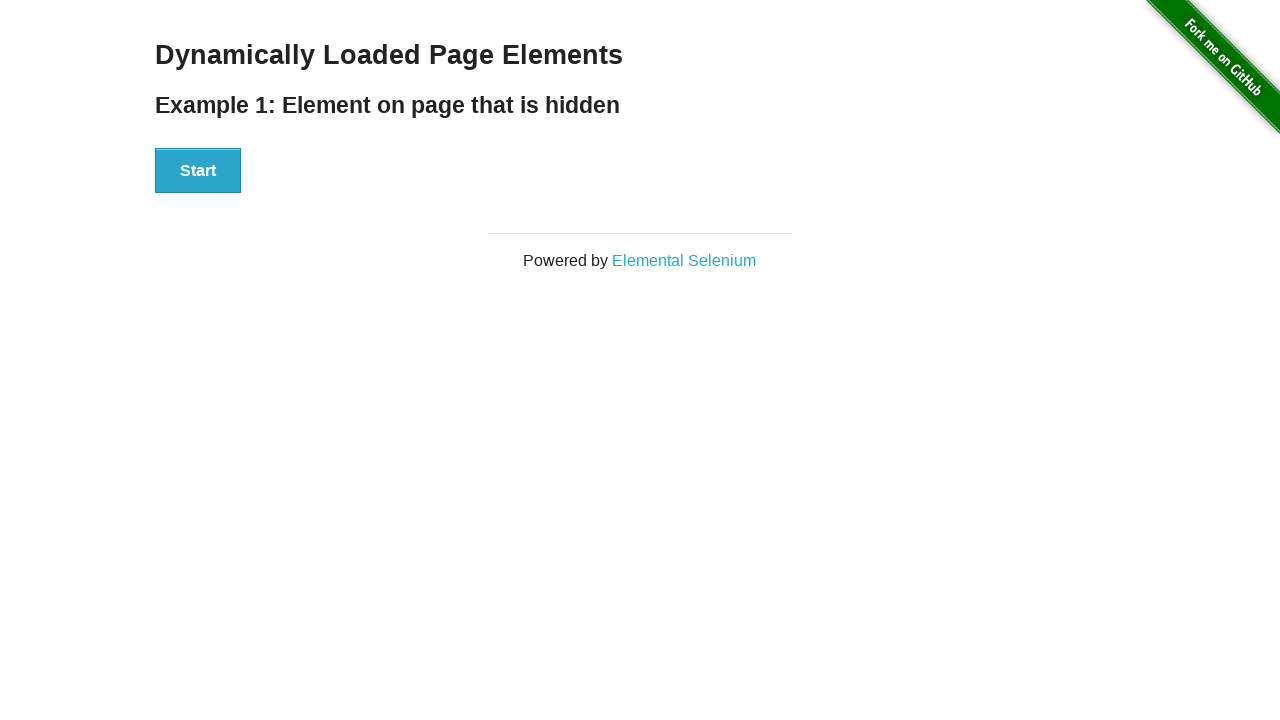

Clicked the Start button to initiate dynamic content loading at (198, 171) on xpath=//button
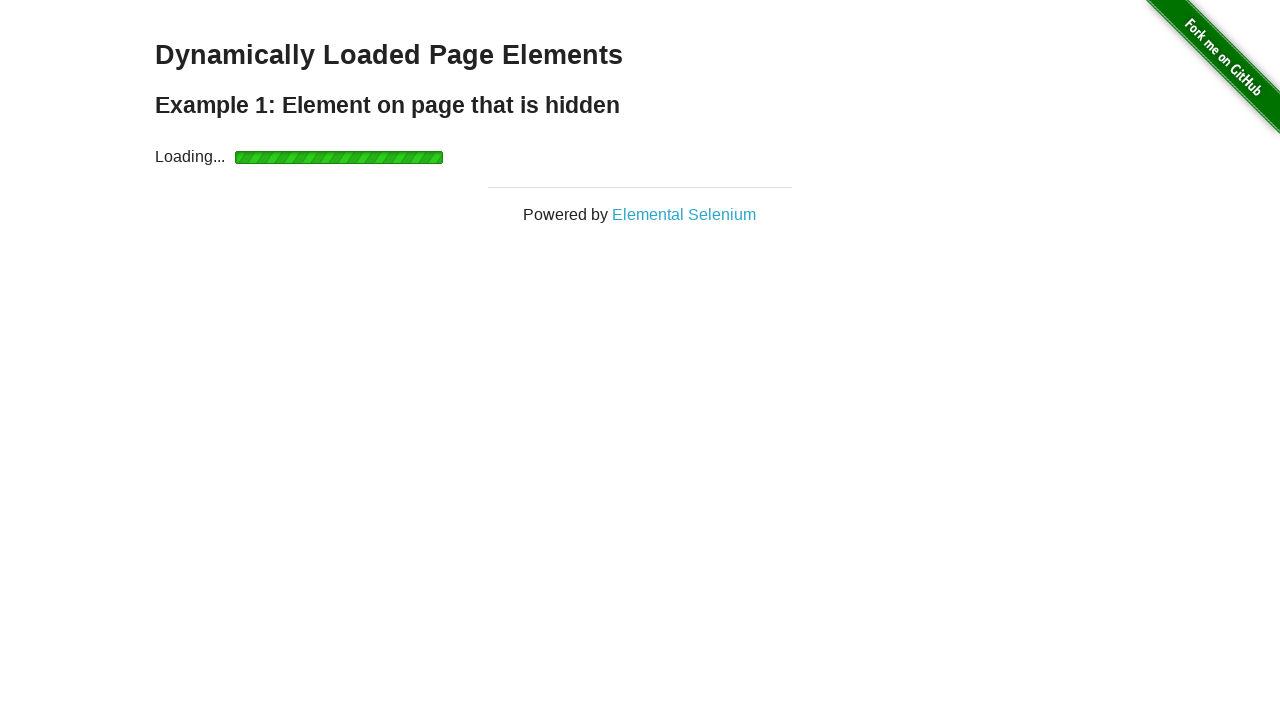

Located the Hello World element
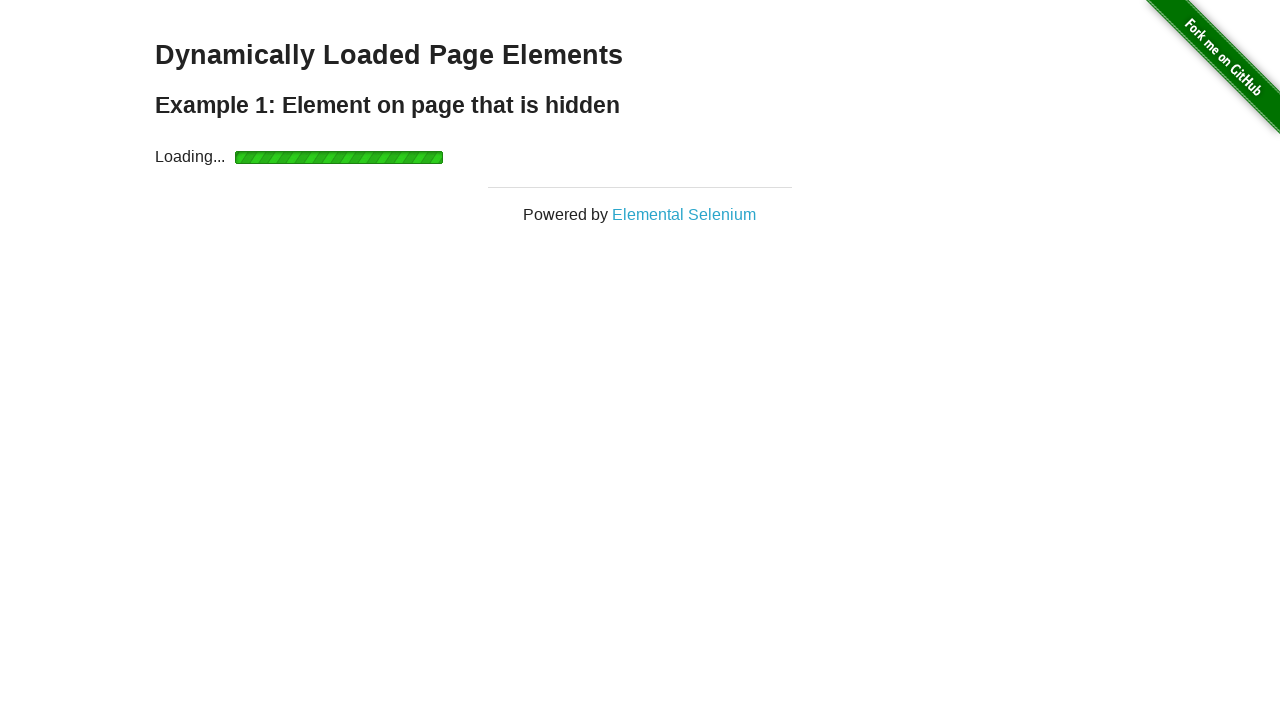

Waited for the Hello World text to become visible after loading completed
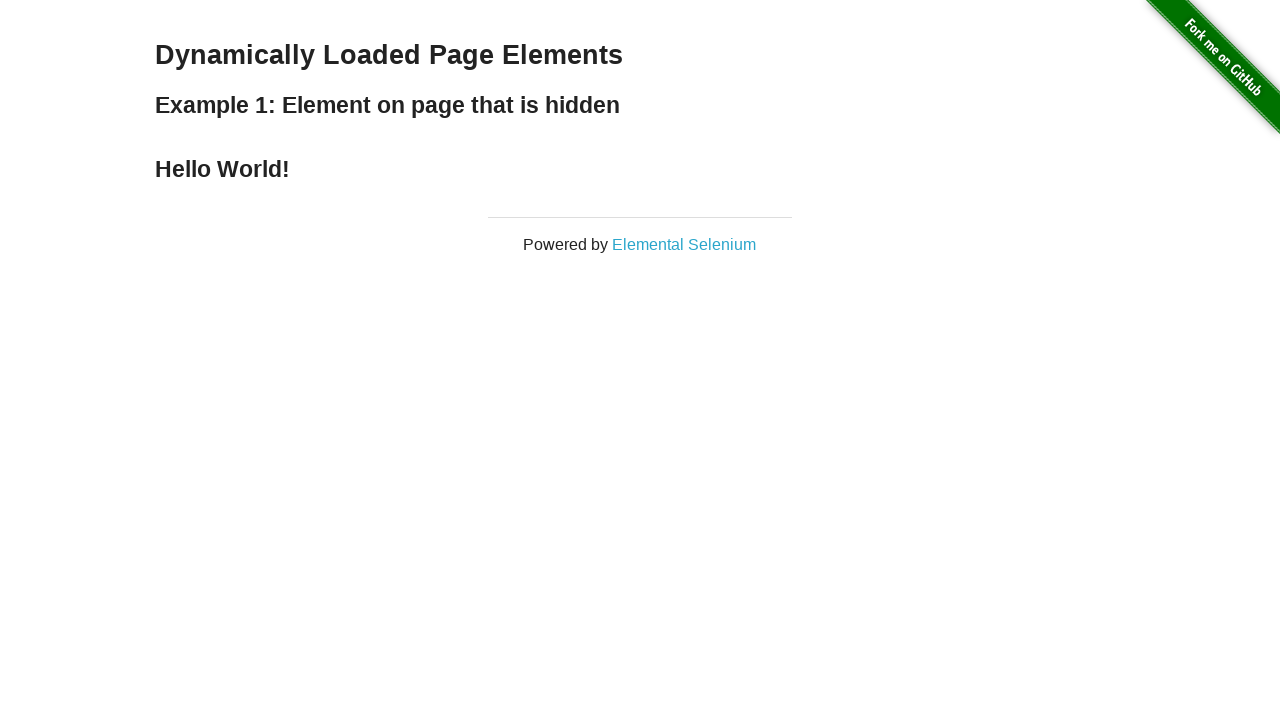

Verified that the Hello World text content matches expected value
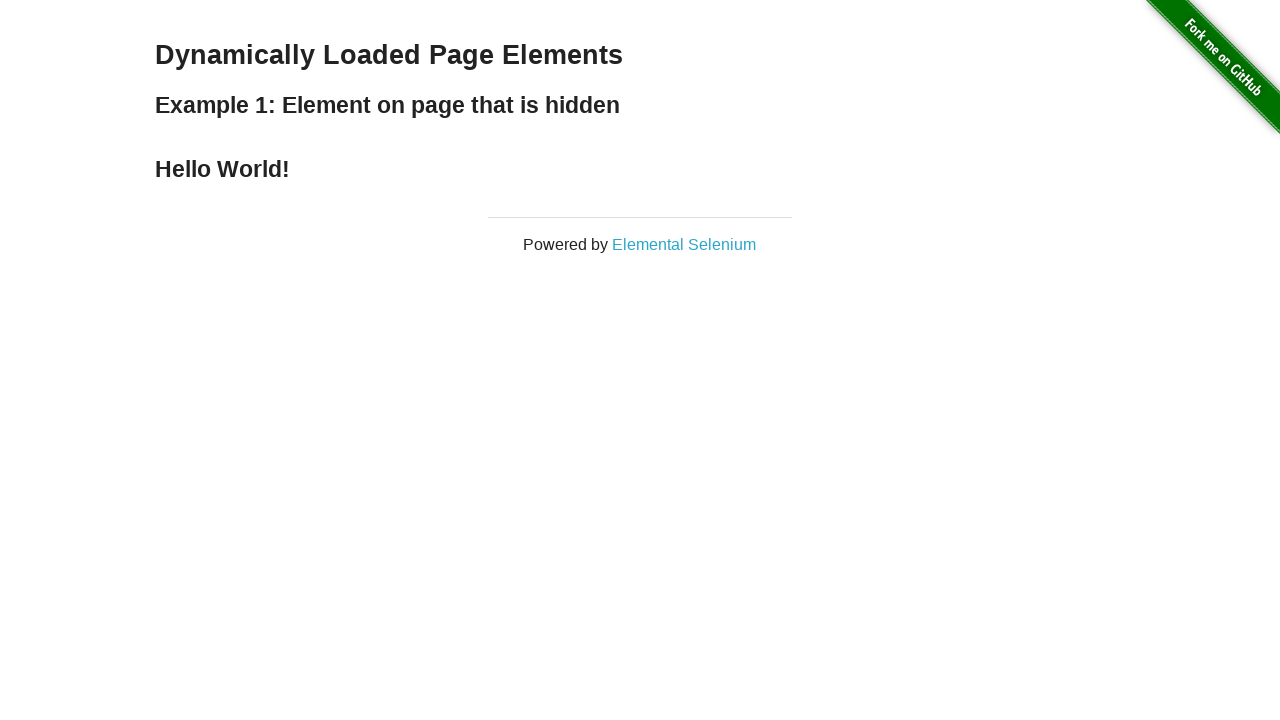

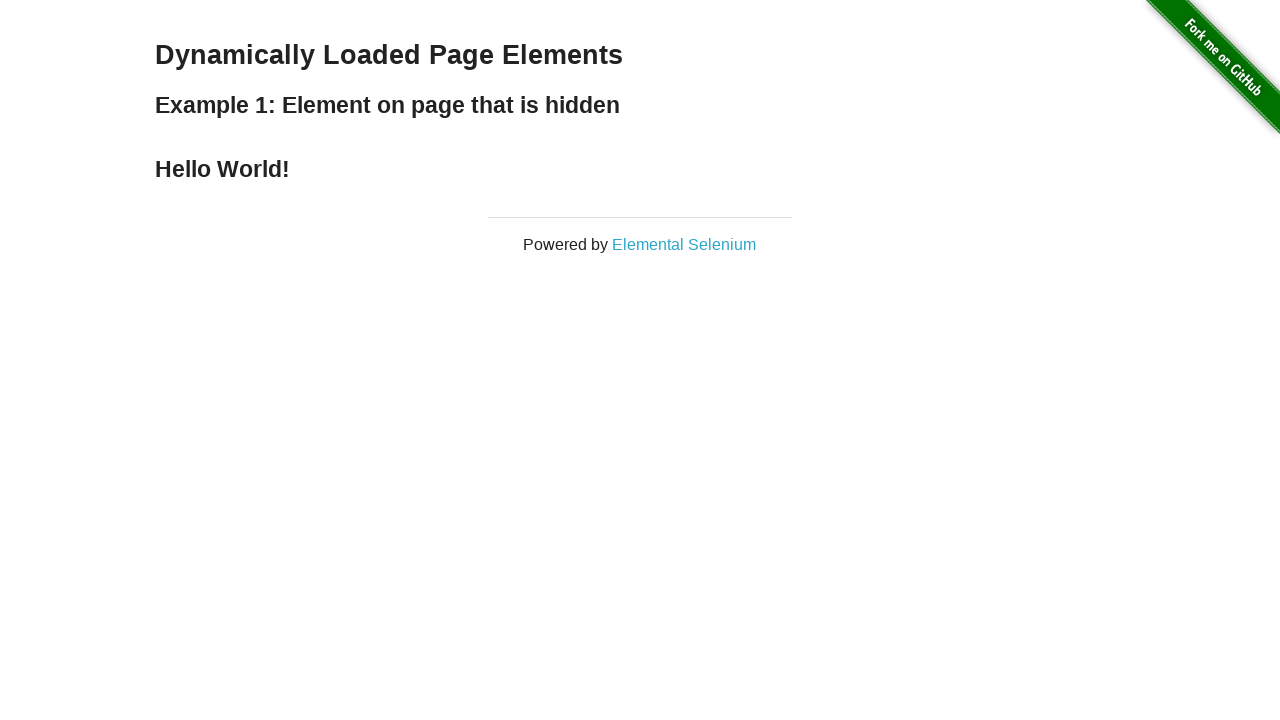